Tests waiting for an element to appear after clicking a button, demonstrating explicit wait functionality

Starting URL: https://testeroprogramowania.github.io/selenium/wait2.html

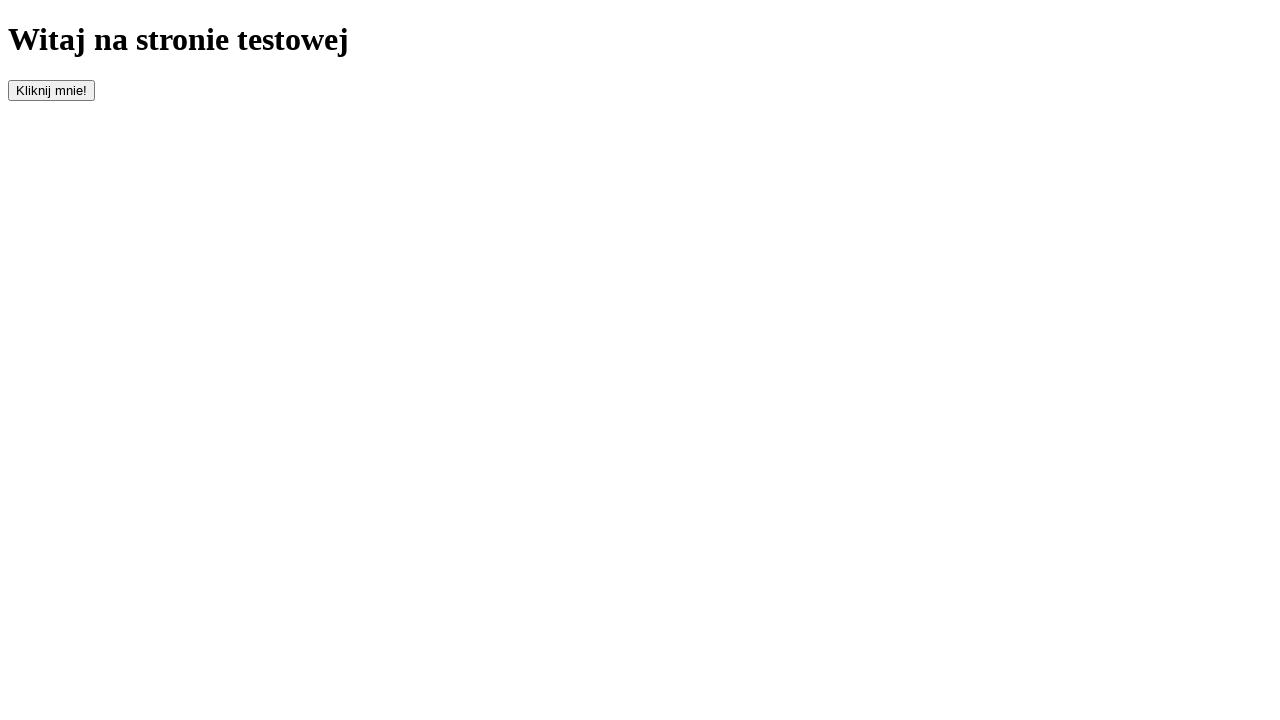

Navigated to wait2.html page
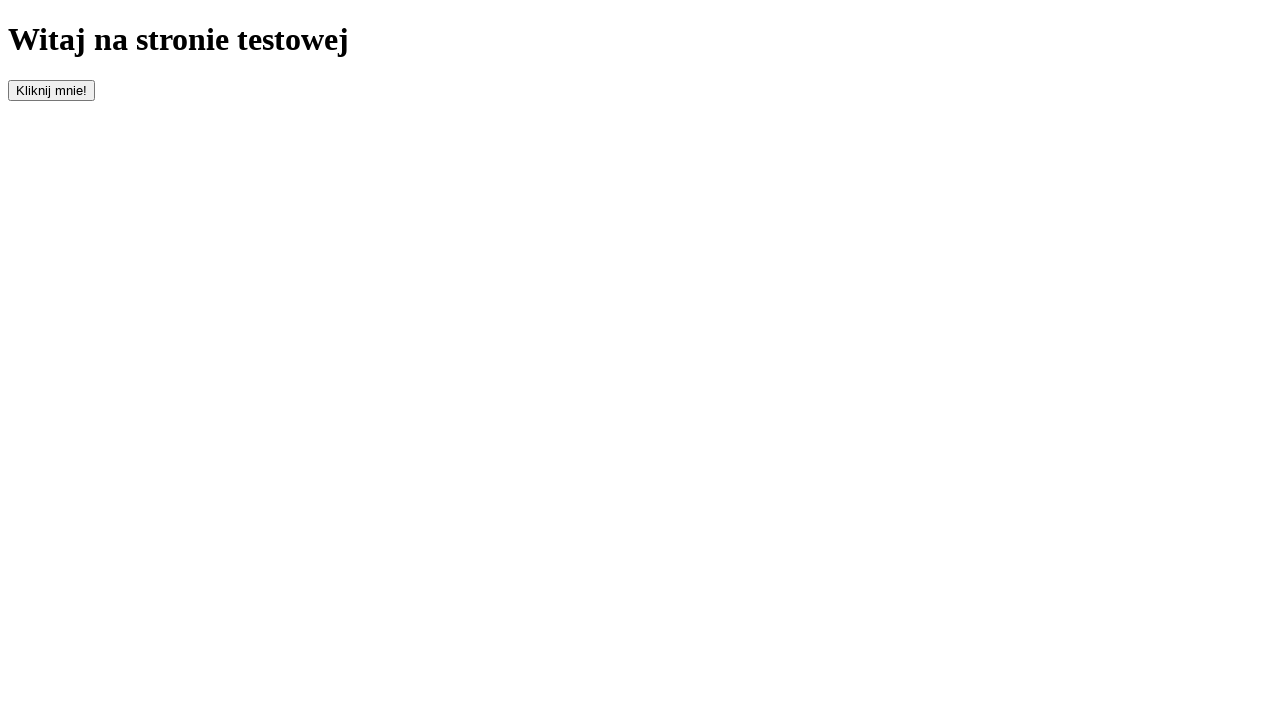

Clicked the 'clickOnMe' button to trigger element appearance at (52, 90) on #clickOnMe
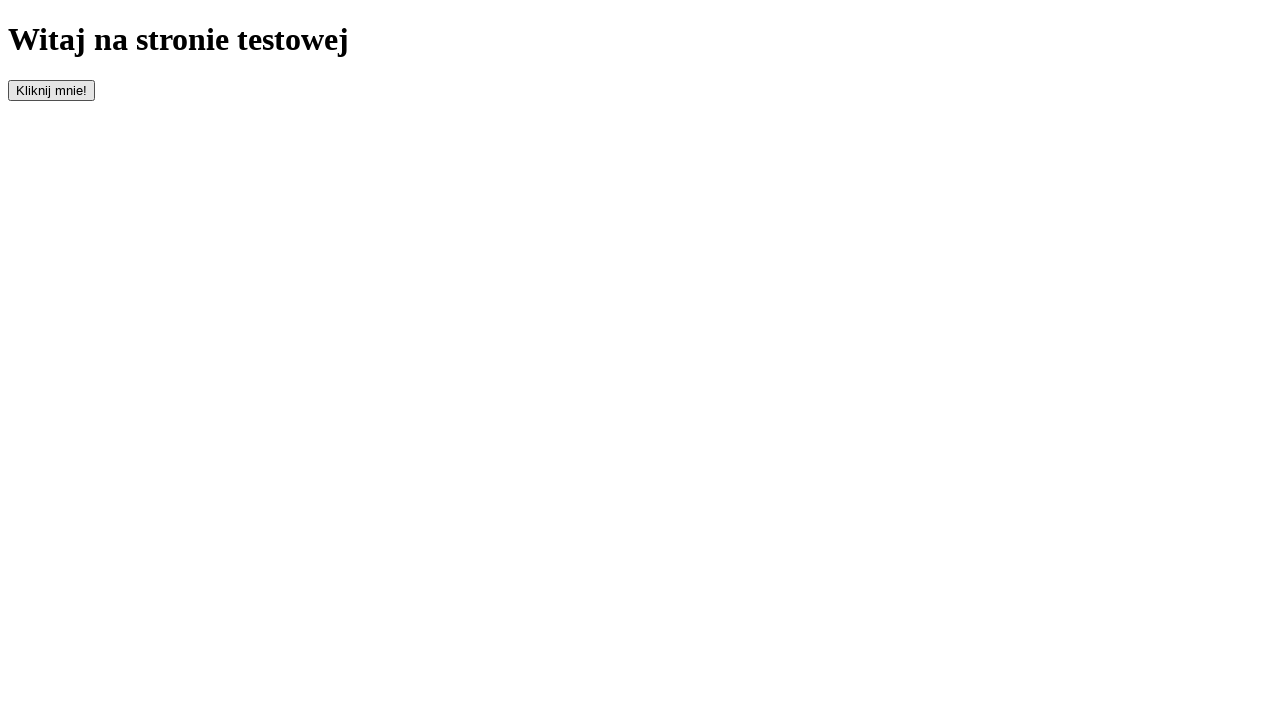

Paragraph element appeared after clicking button
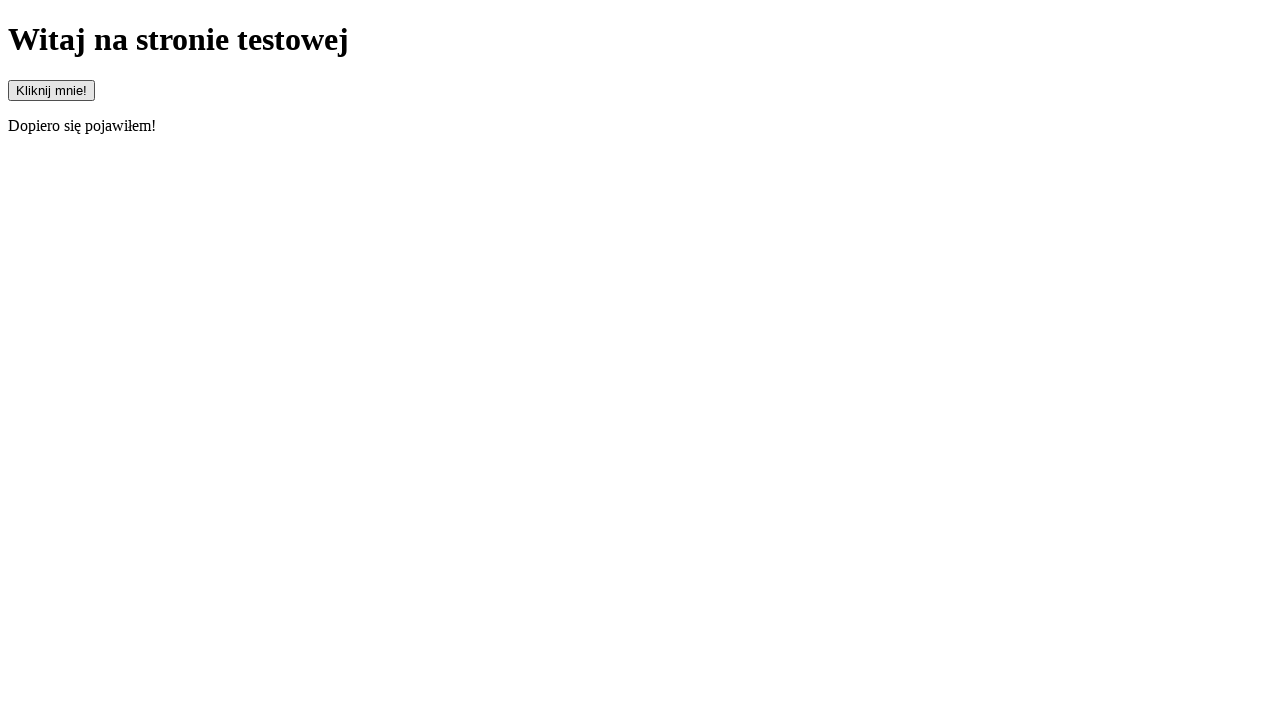

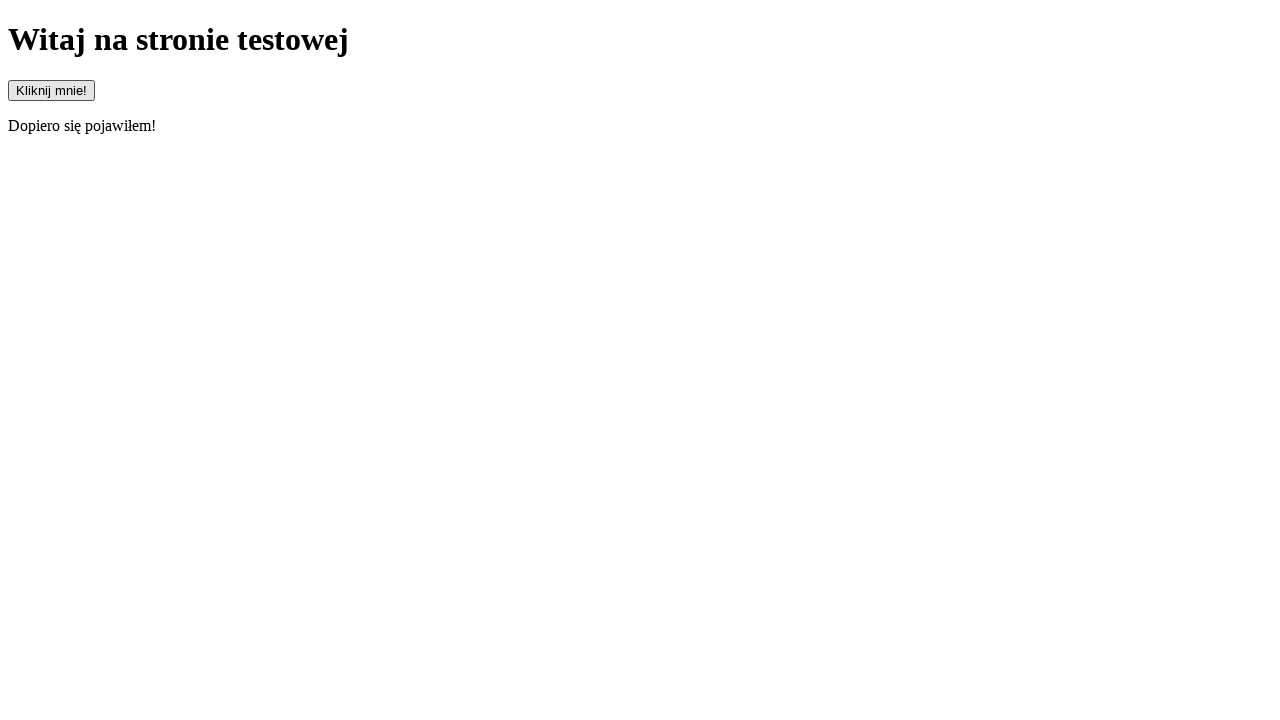